Tests dynamic table interaction by scrolling the page and clicking on an input element (checkbox) in the row containing "Raj" in a simple table.

Starting URL: https://letcode.in/table

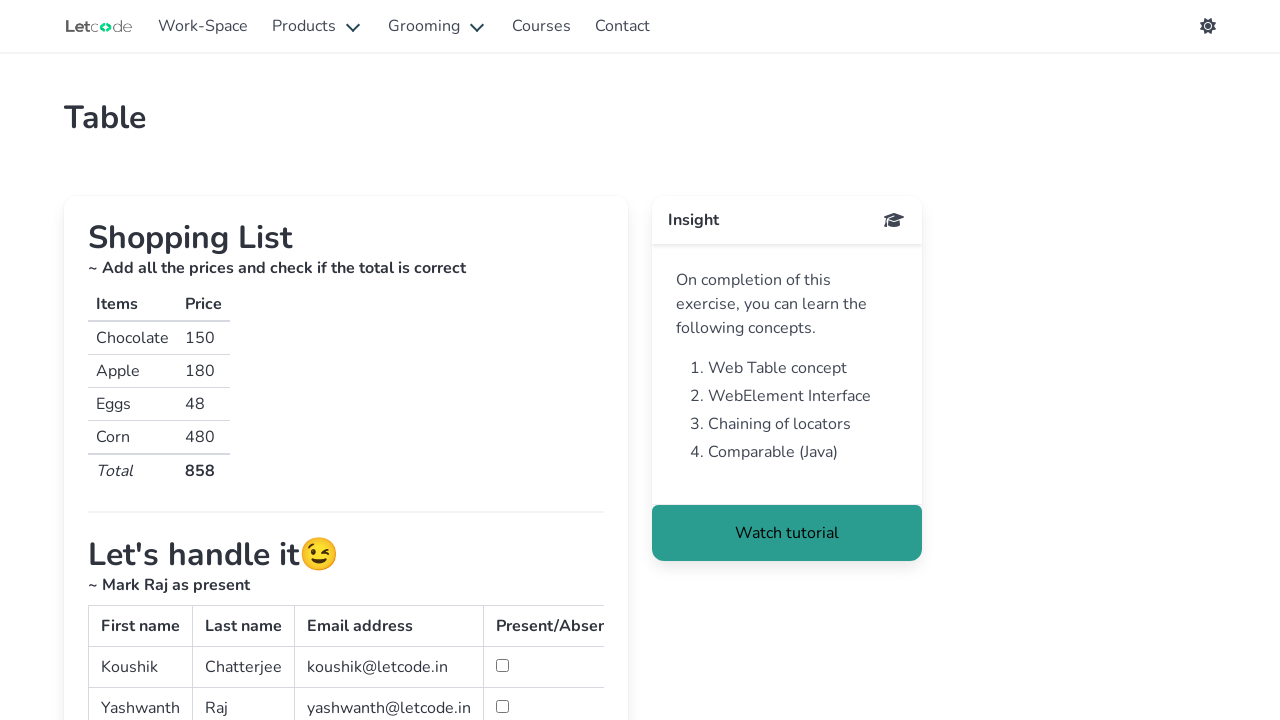

Scrolled page down by 350 pixels
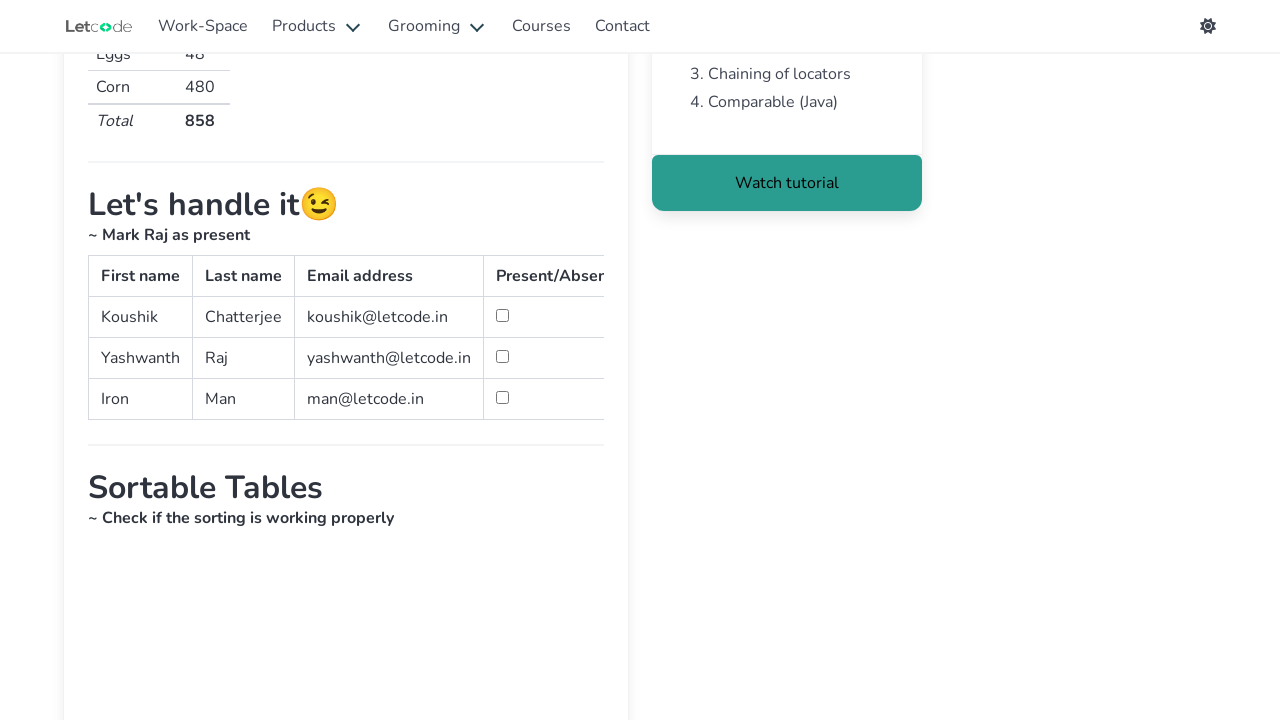

Clicked checkbox in the row containing 'Raj' in the simple table at (502, 356) on xpath=//*[@id='simpletable']//td[contains(text(),'Raj')]//following::td[2]//inpu
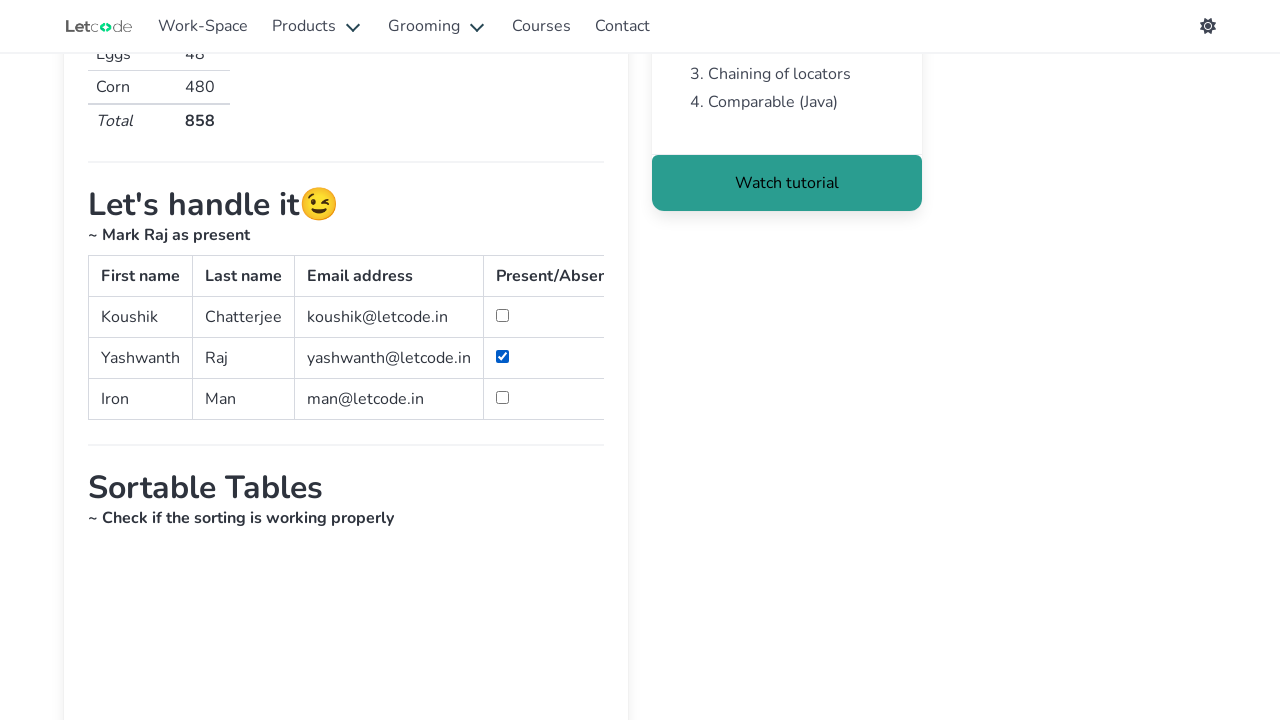

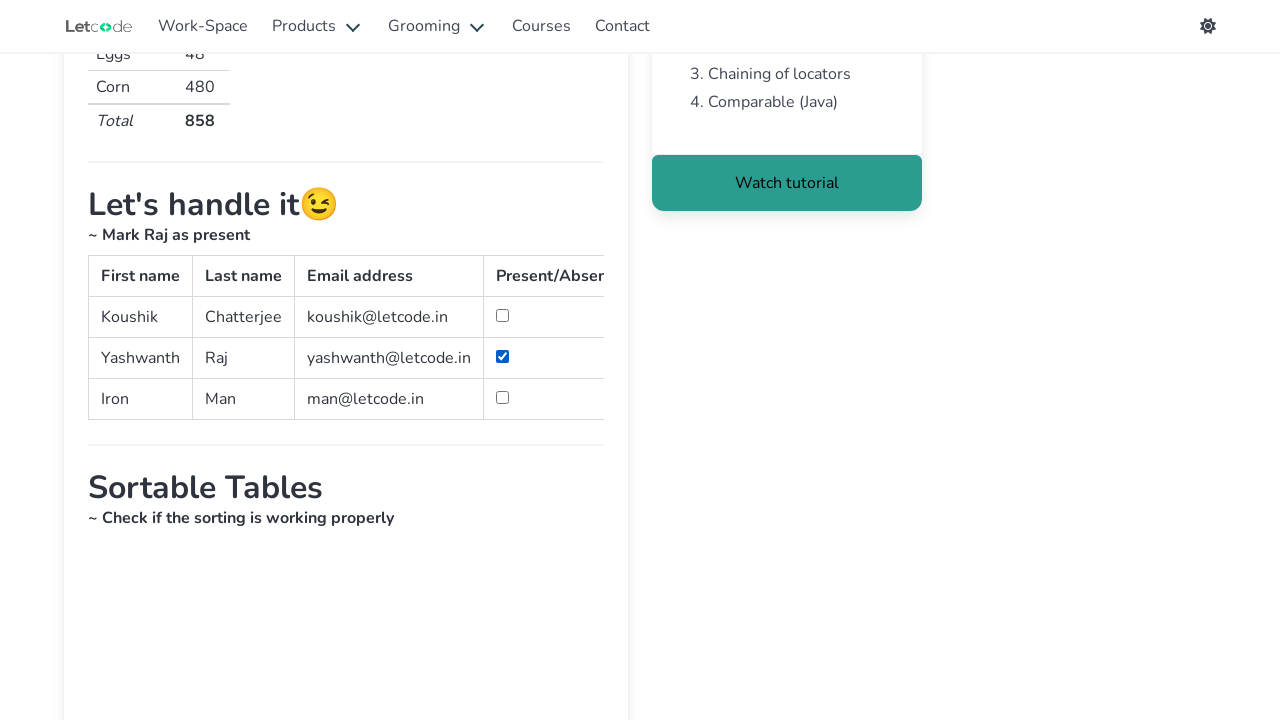